Tests double-click functionality on jQuery API documentation page by scrolling to an element, switching to an iframe, and performing a double-click action

Starting URL: https://api.jquery.com/dblclick

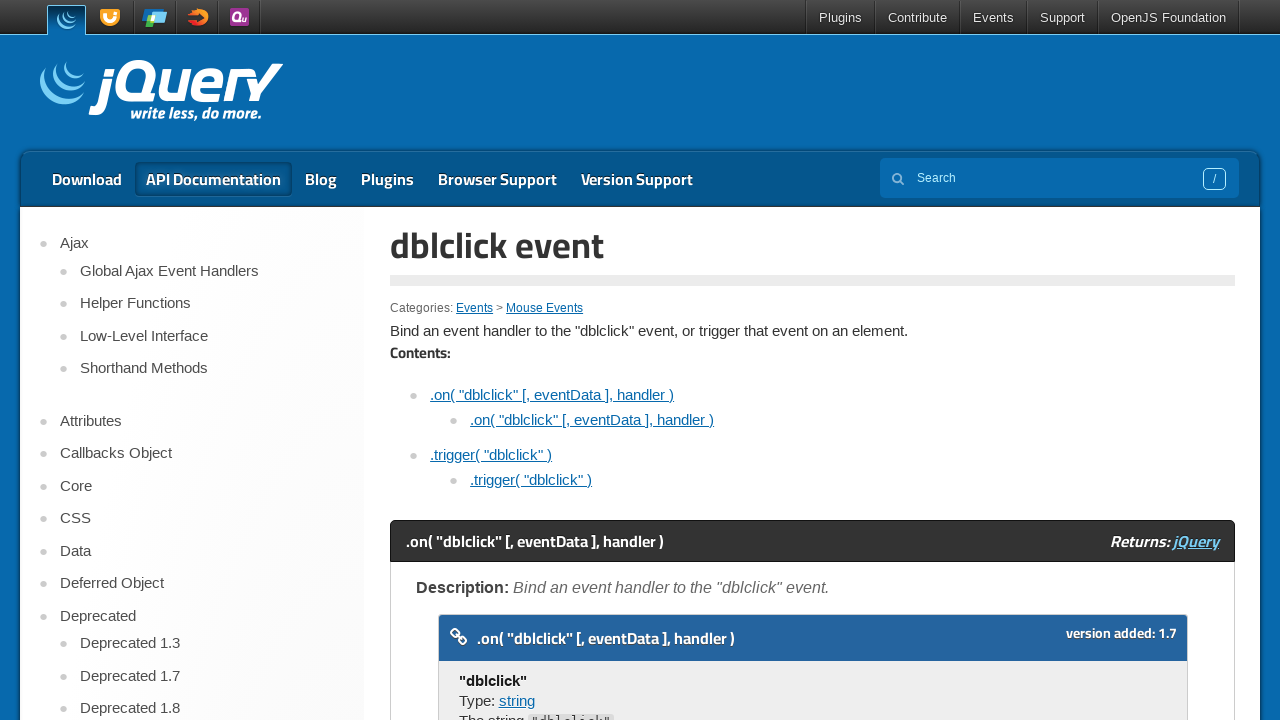

Scrolled down to reveal the iframe
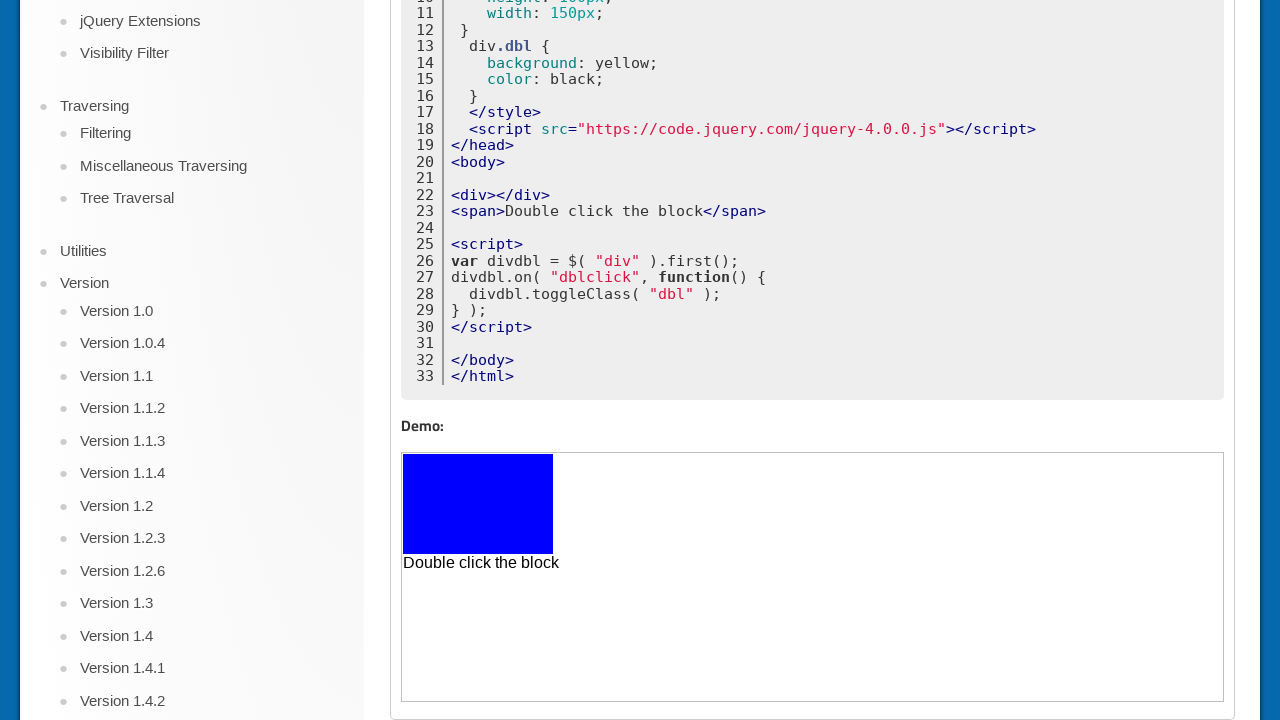

Waited for iframe to become visible
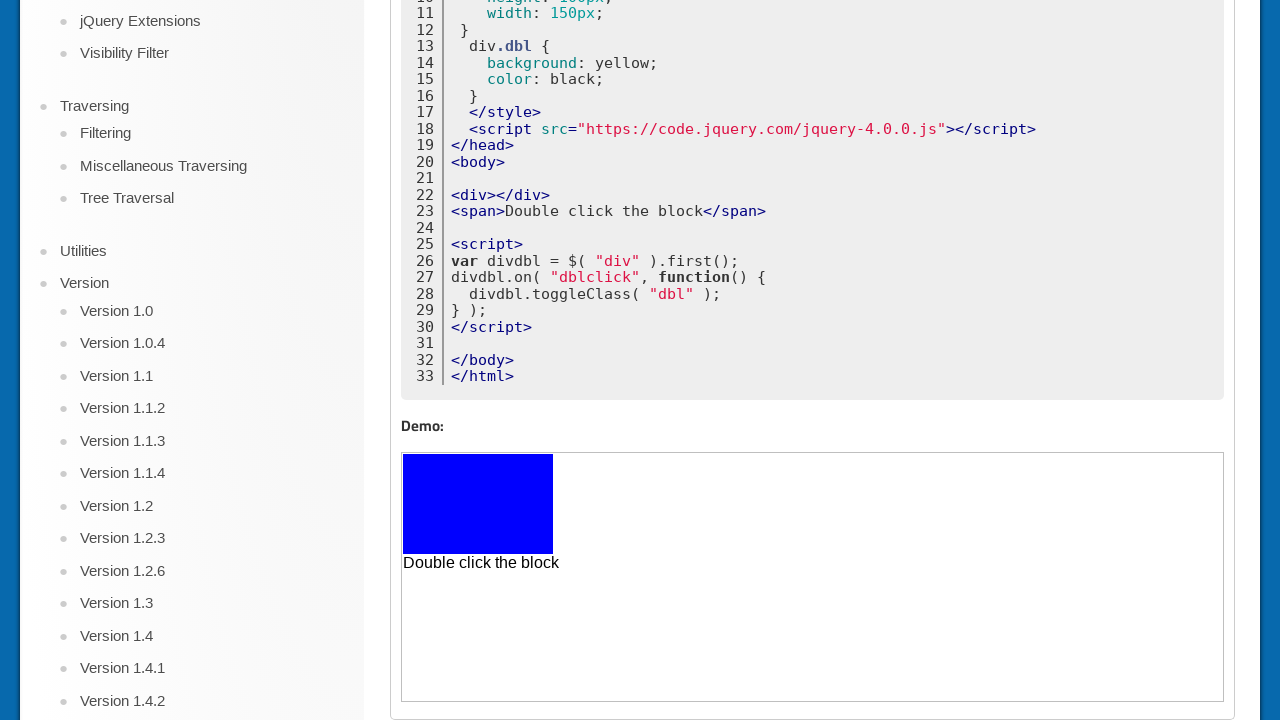

Switched to the first iframe on the page
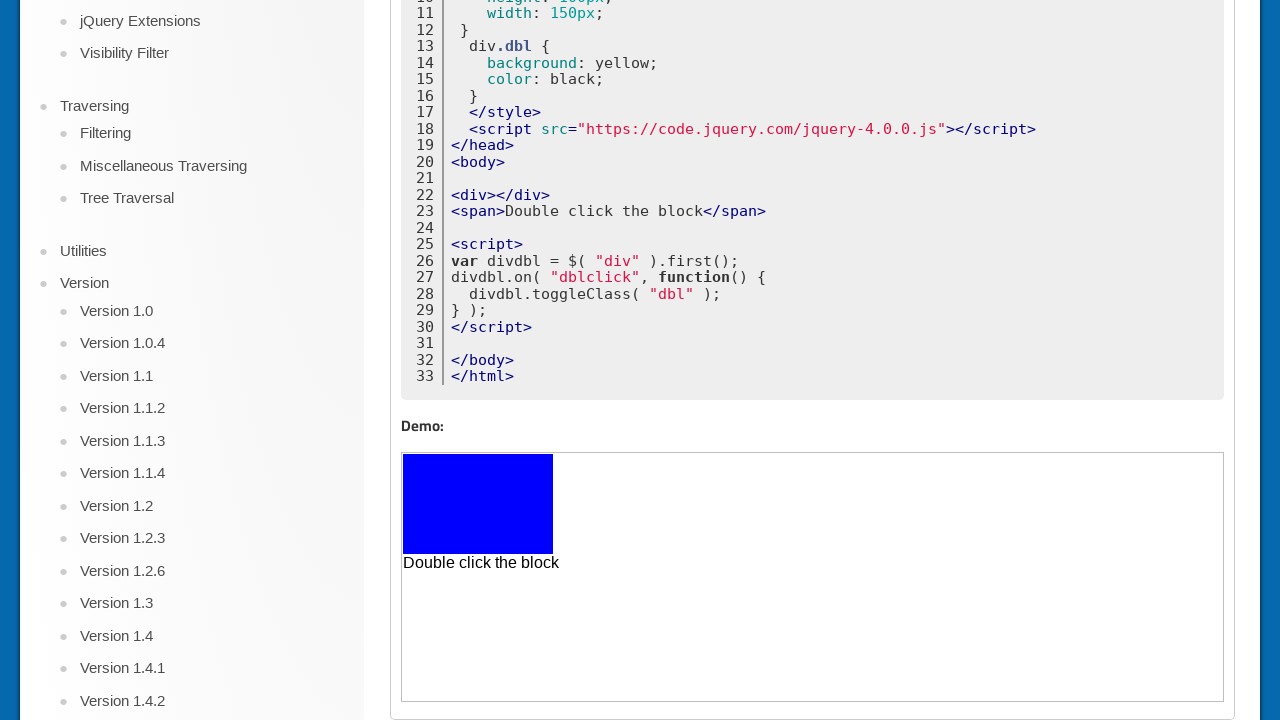

Waited for the element within iframe to be ready
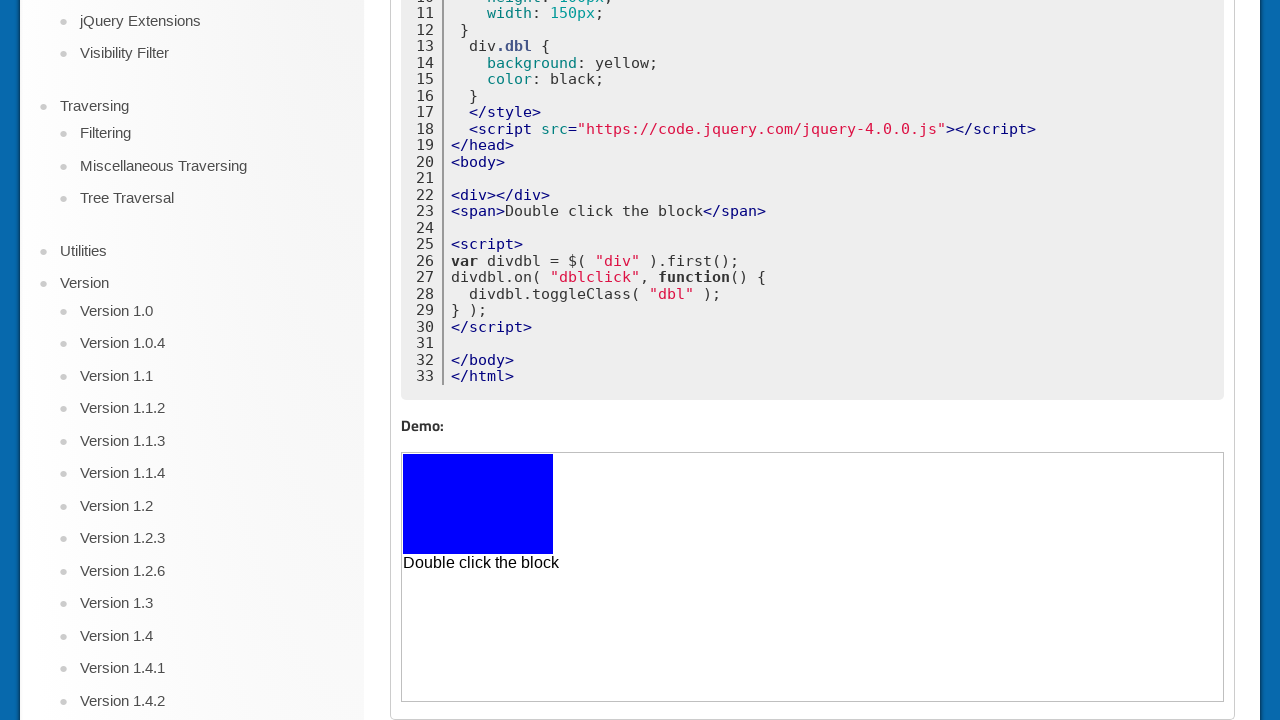

Double-clicked the target element within the iframe at (478, 504) on iframe >> nth=0 >> internal:control=enter-frame >> xpath=/html[1]/body[1]/div[1]
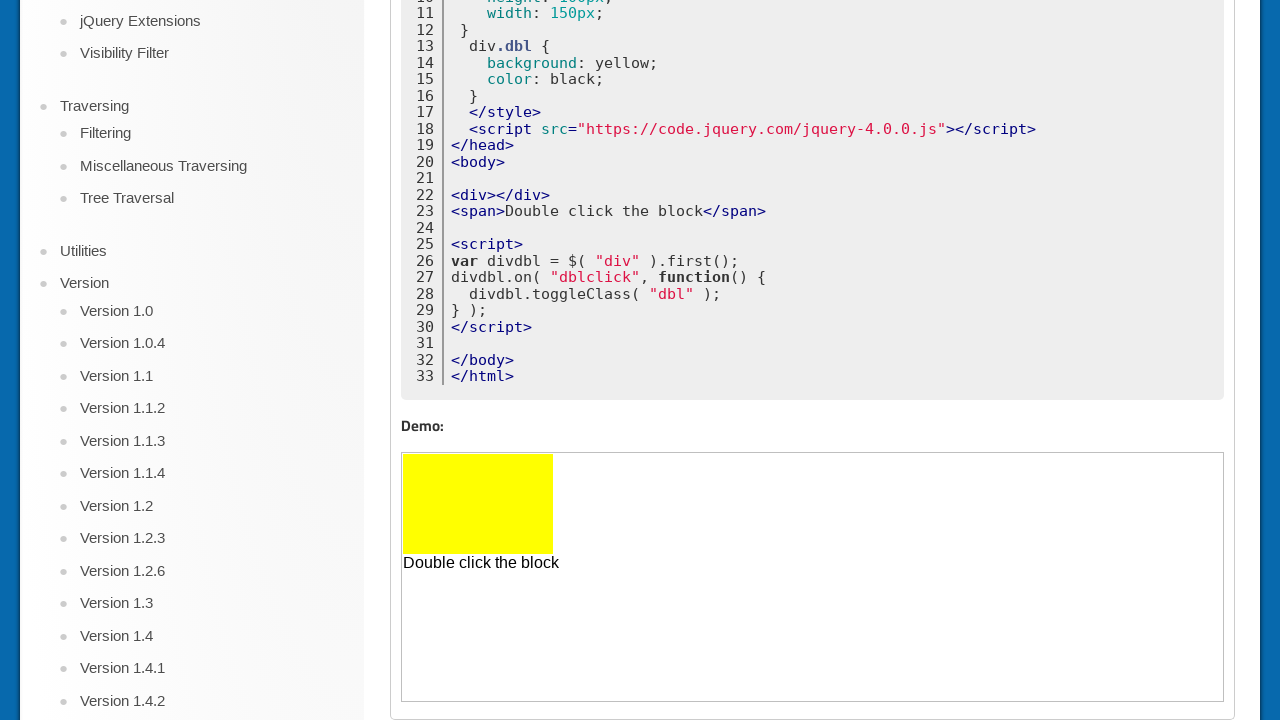

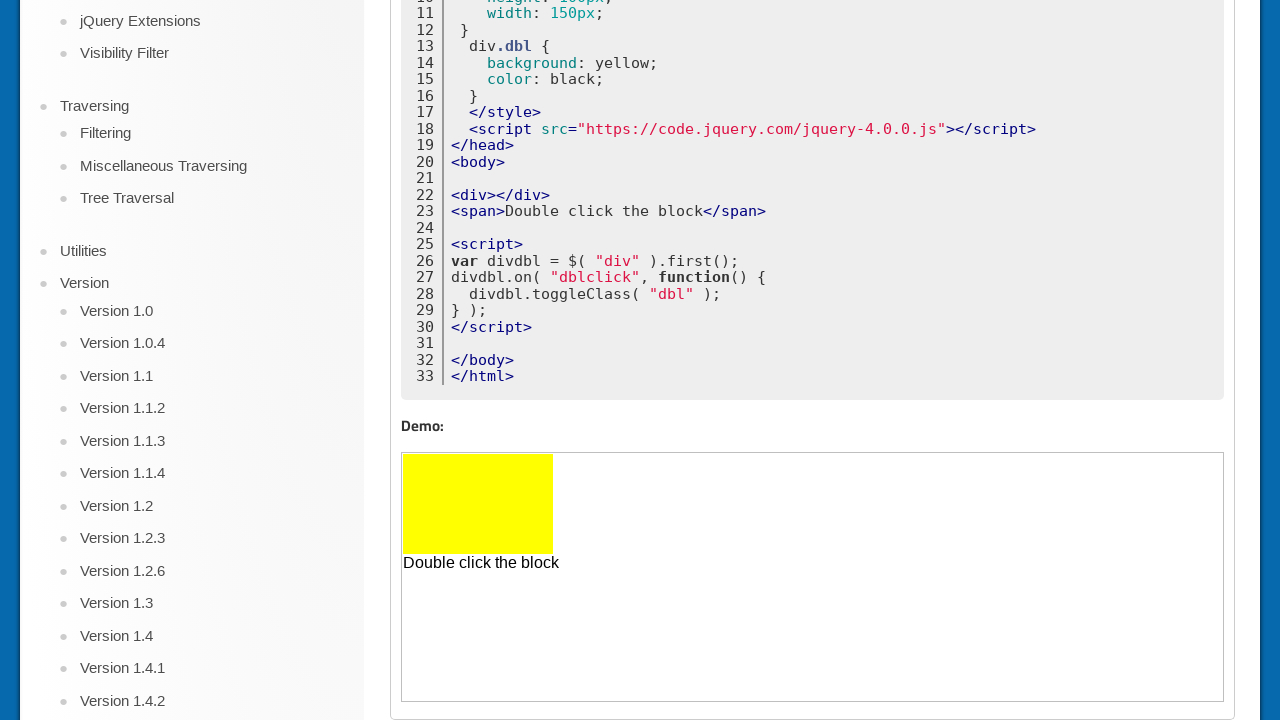